Tests clicking on the Add/Remove Elements link using page.click() syntax, then clicking the Add Element button.

Starting URL: https://the-internet.herokuapp.com/

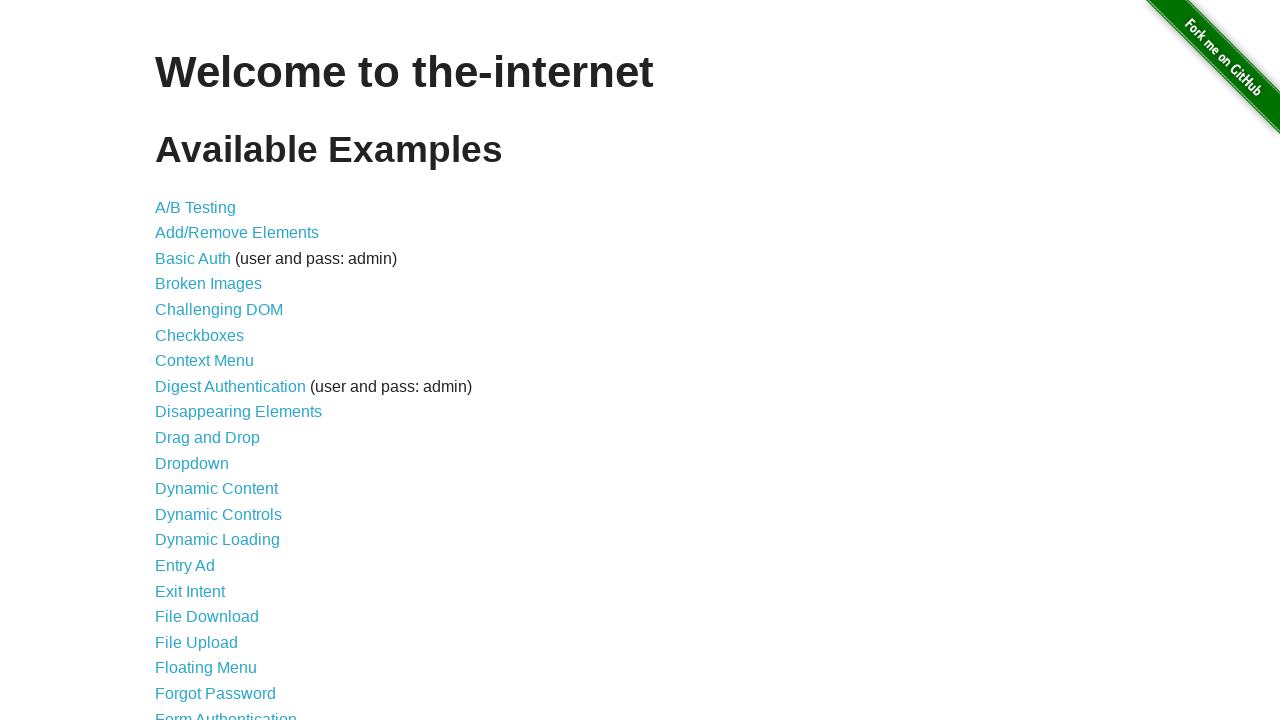

Clicked on Add/Remove Elements link at (237, 233) on text=Add/Remove Elements
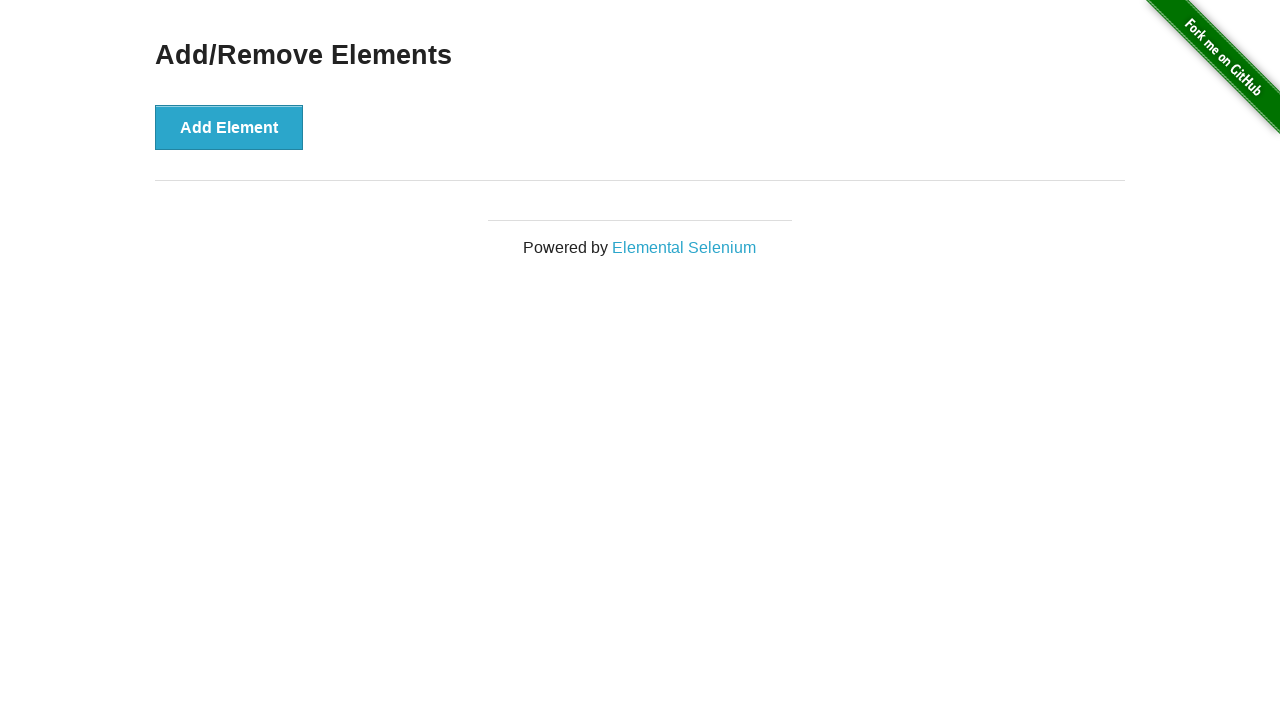

Clicked on Add Element button at (229, 127) on text=Add Element
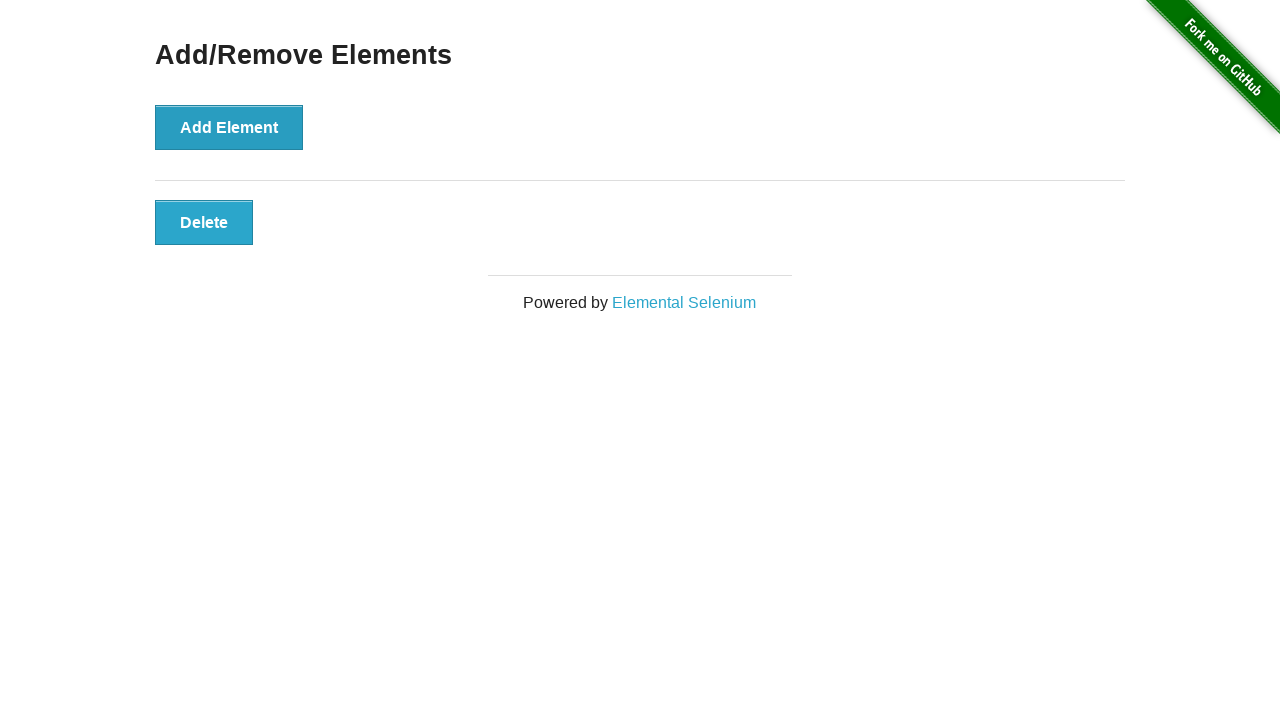

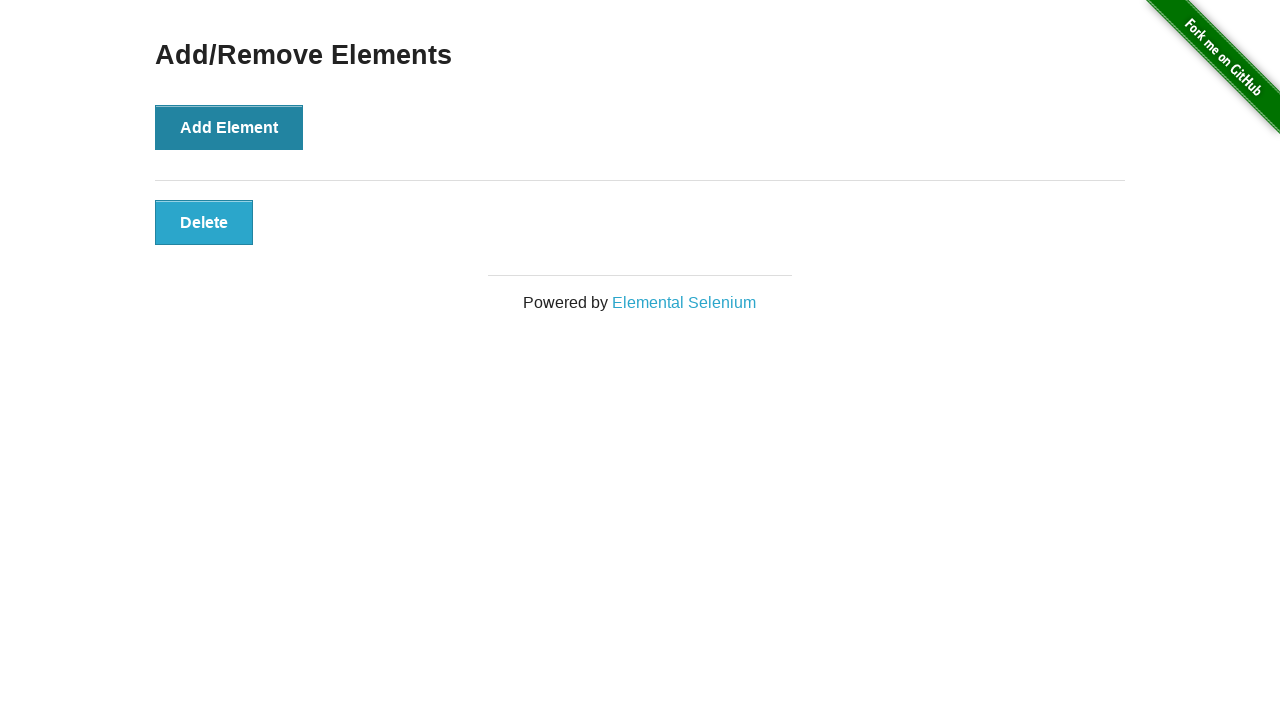